Tests navigation to Upload and Download page by scrolling down and clicking the menu item

Starting URL: https://demoqa.com/elements

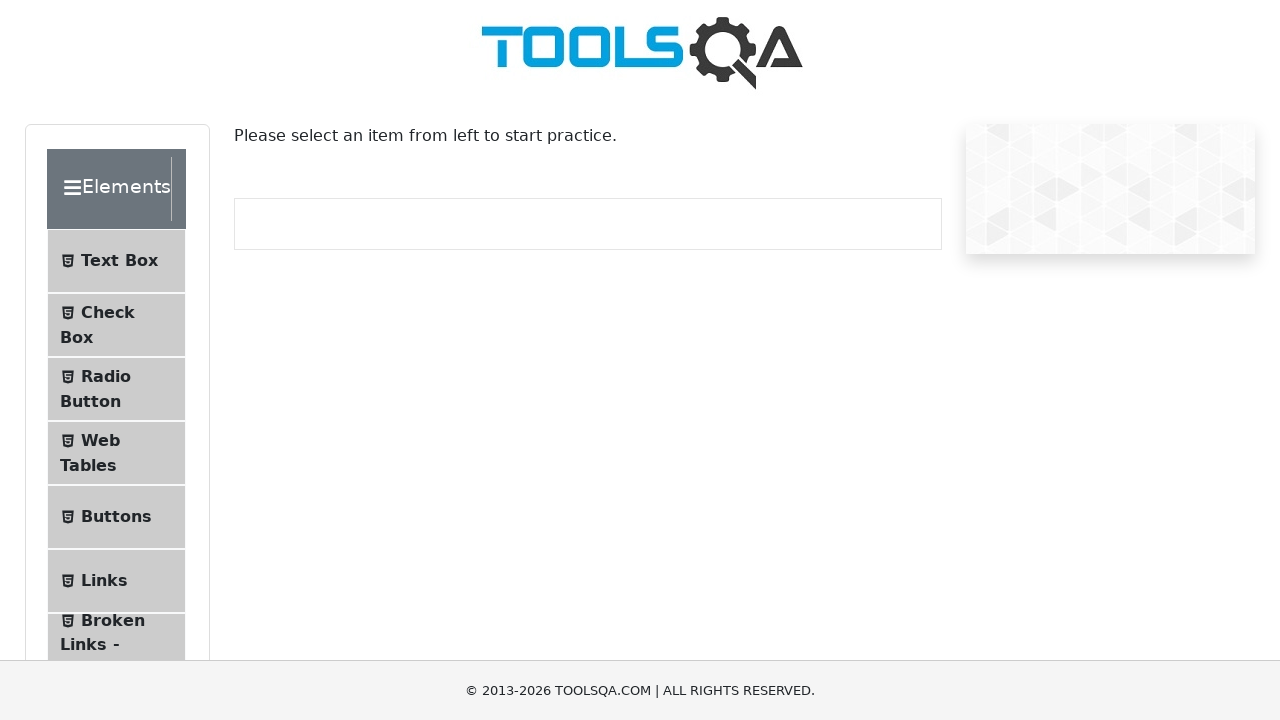

Pressed ArrowDown key to scroll
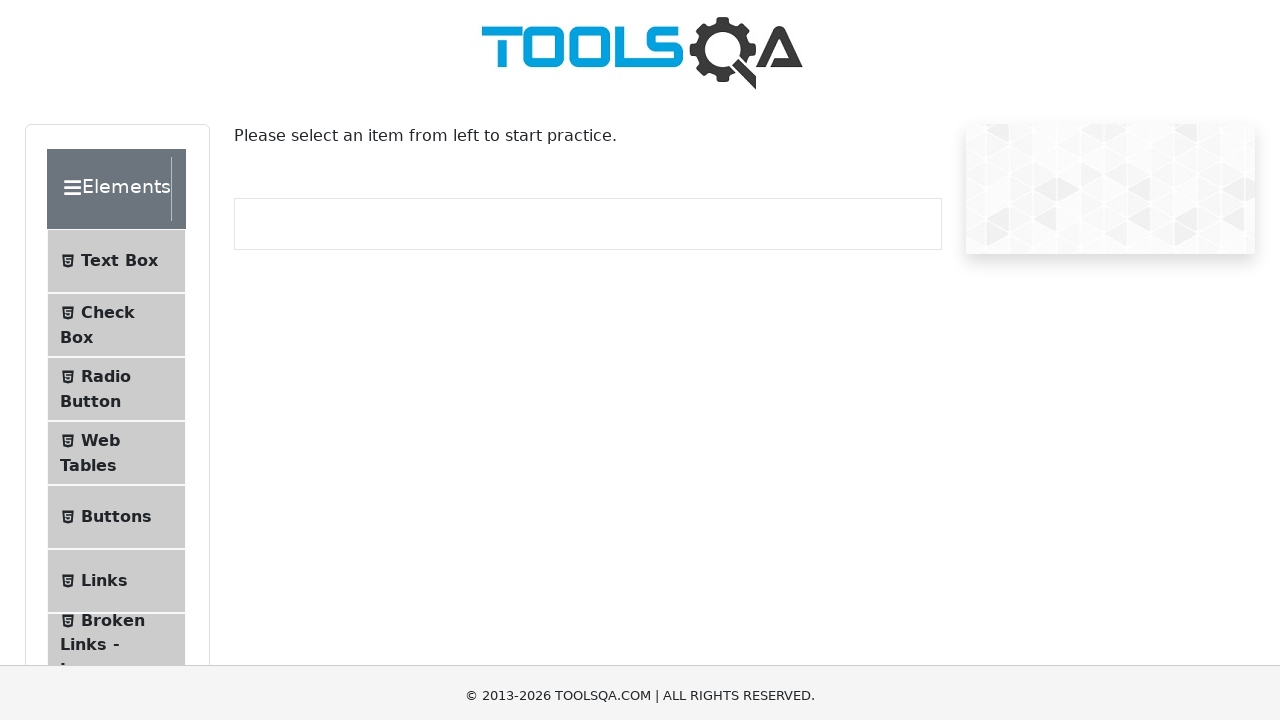

Pressed ArrowDown key to scroll
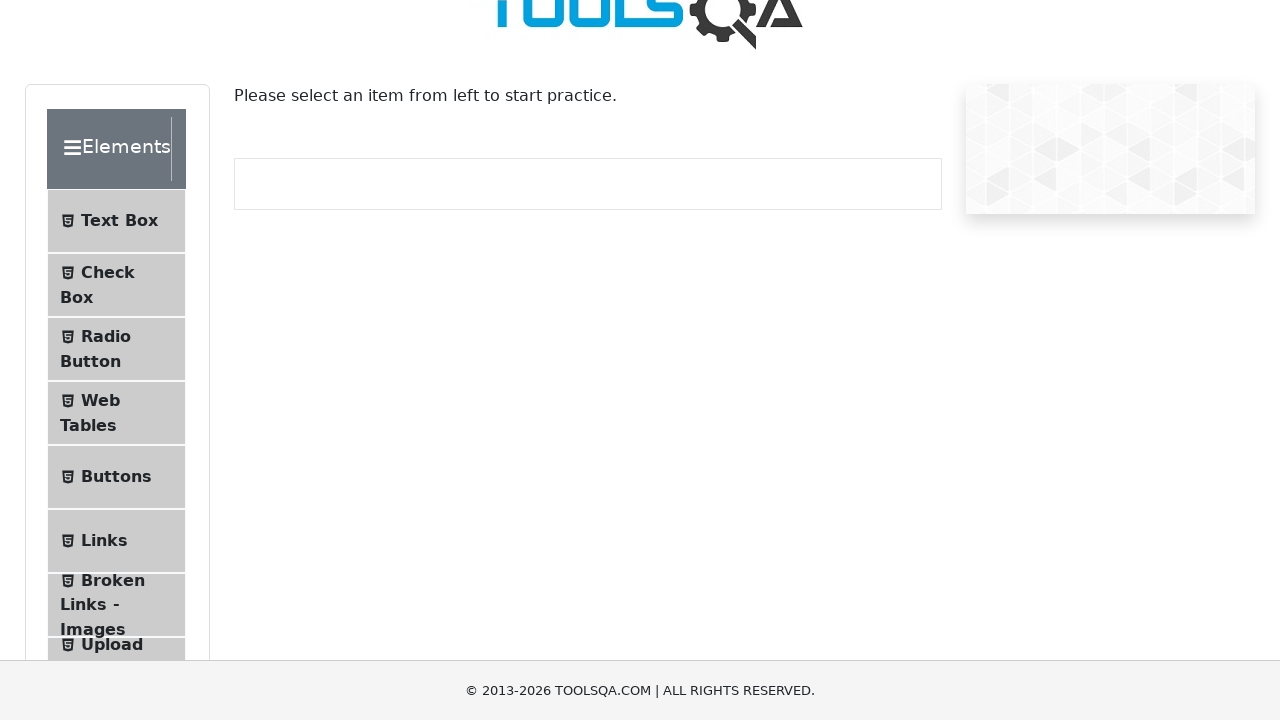

Pressed ArrowDown key to scroll
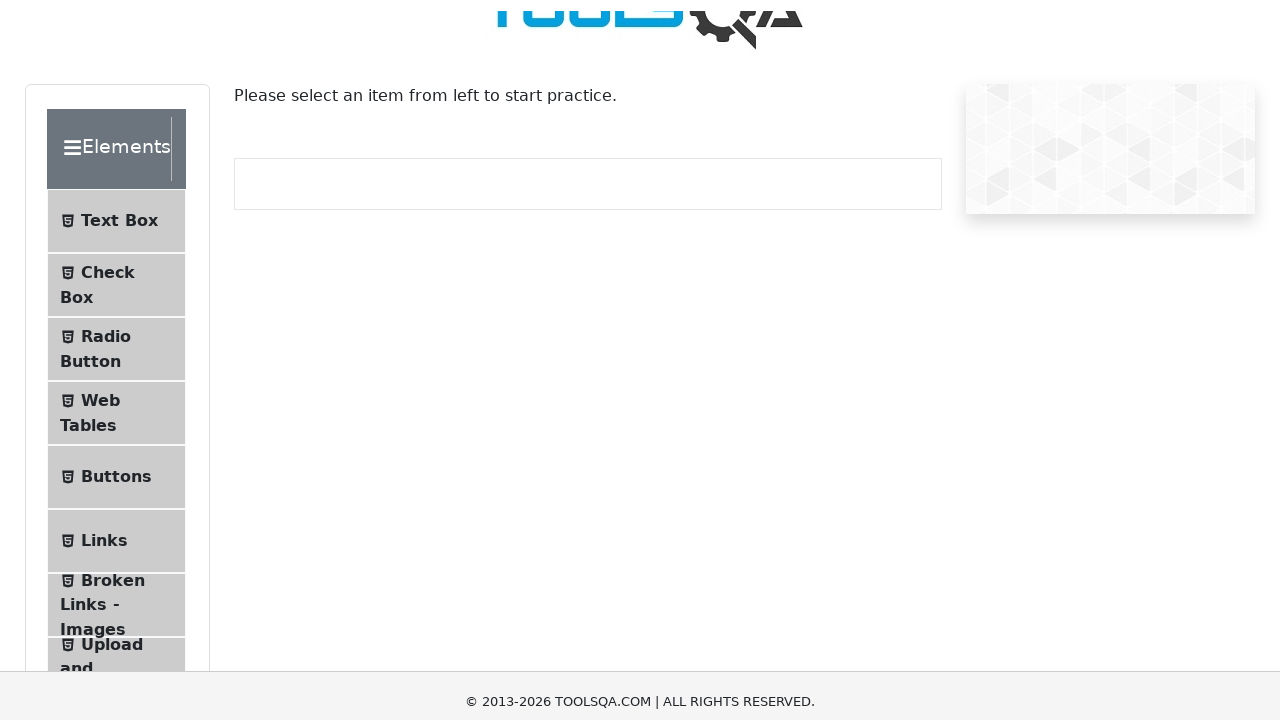

Pressed ArrowDown key to scroll
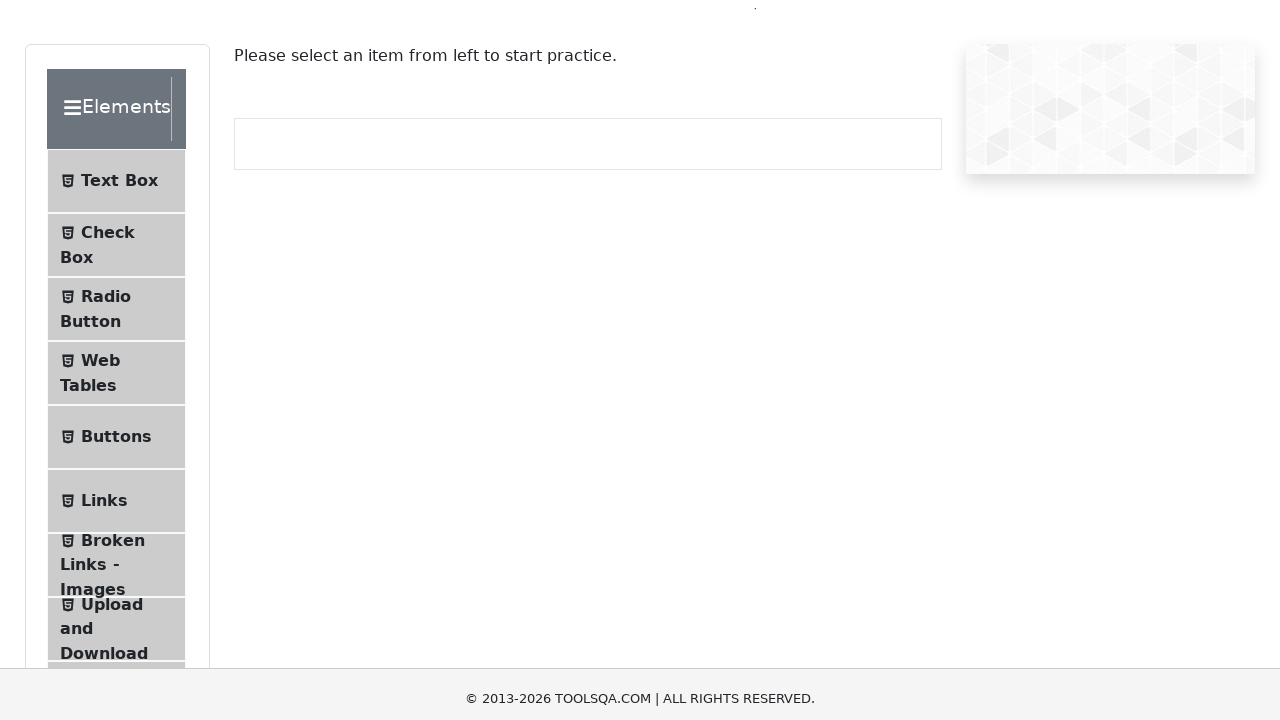

Pressed ArrowDown key to scroll
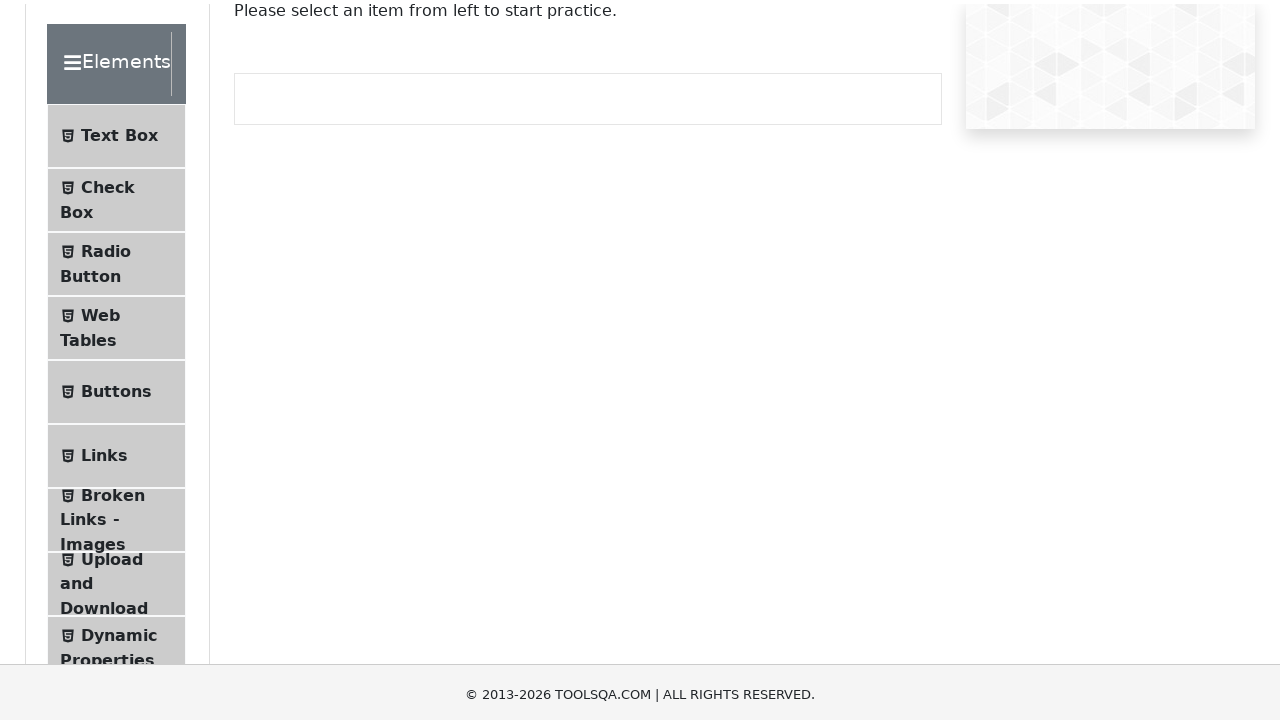

Clicked on Upload and Download menu item at (112, 524) on xpath=//span[text()='Upload and Download']
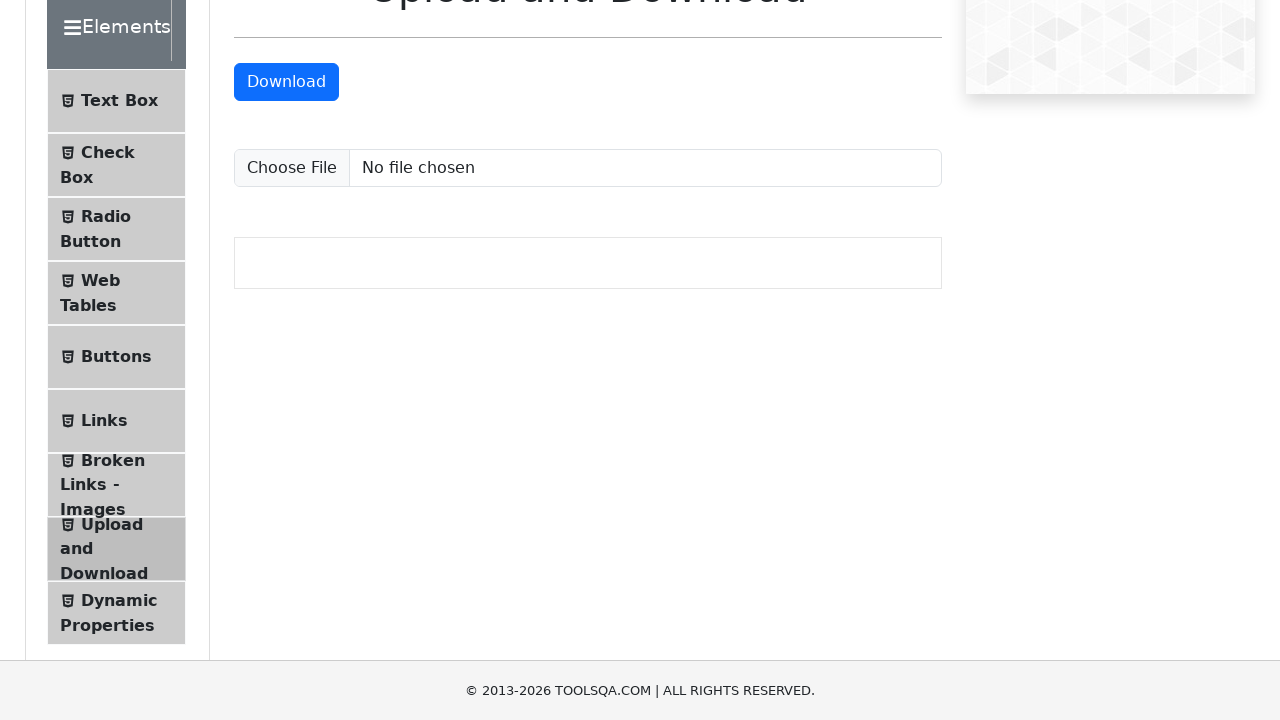

Navigated to Upload and Download page - URL verification successful
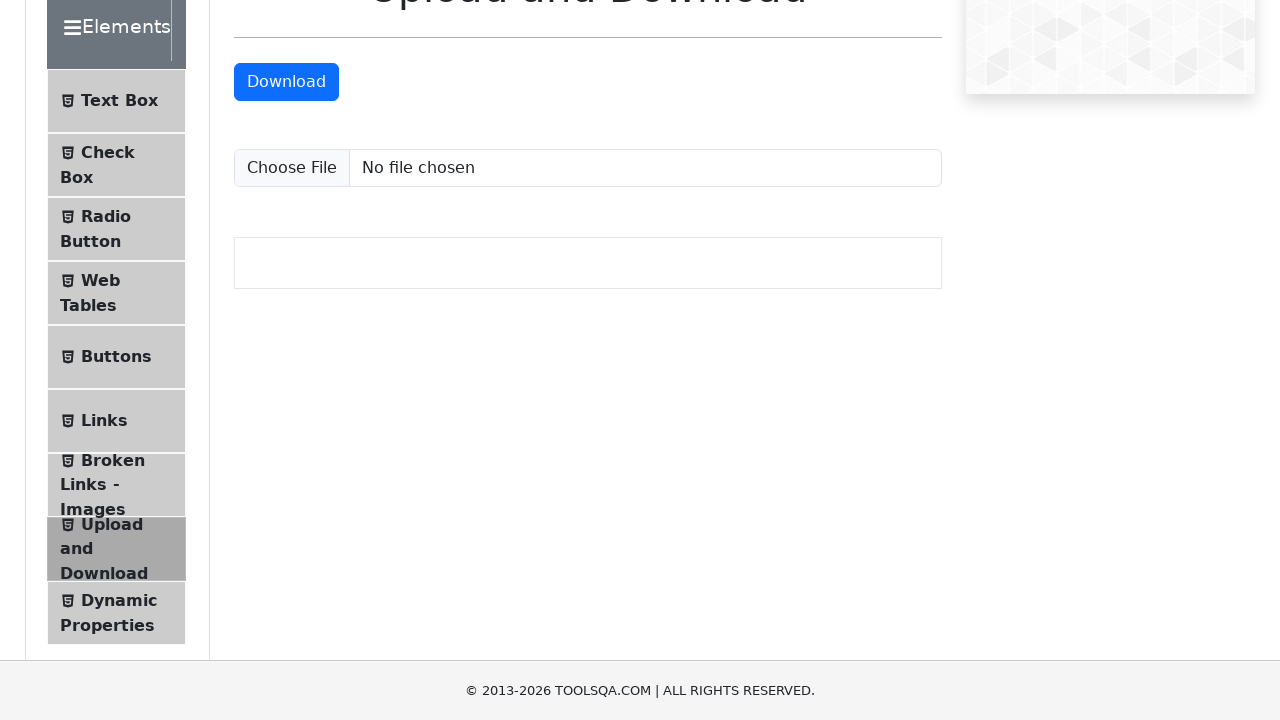

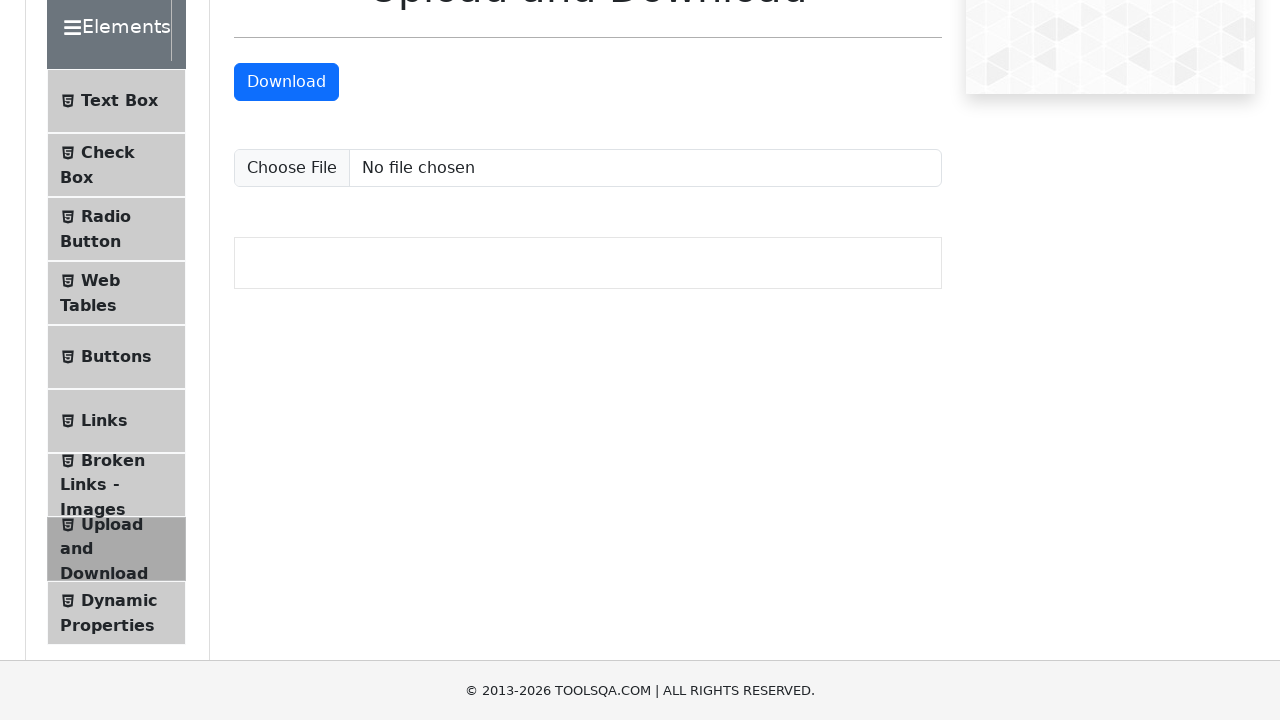